Tests simple alert interaction by clicking a button to trigger an alert and accepting it

Starting URL: https://v1.training-support.net/selenium/javascript-alerts

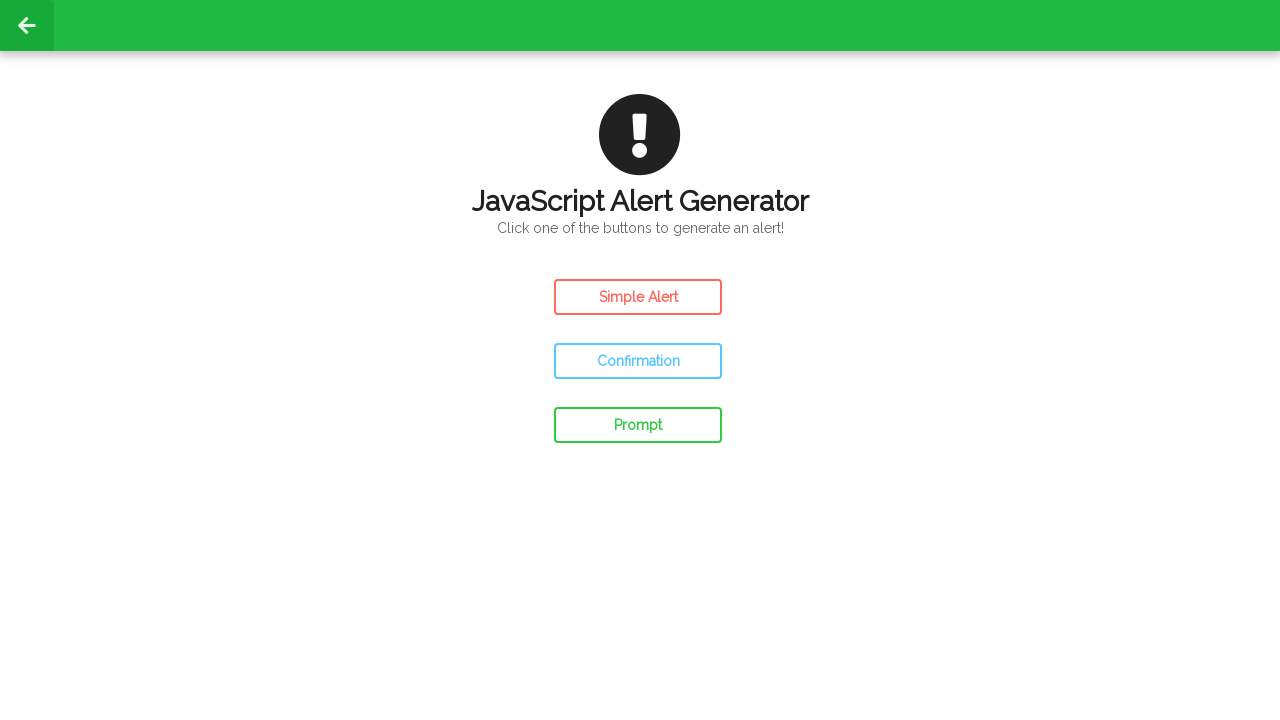

Clicked button to trigger simple alert at (638, 297) on #simple
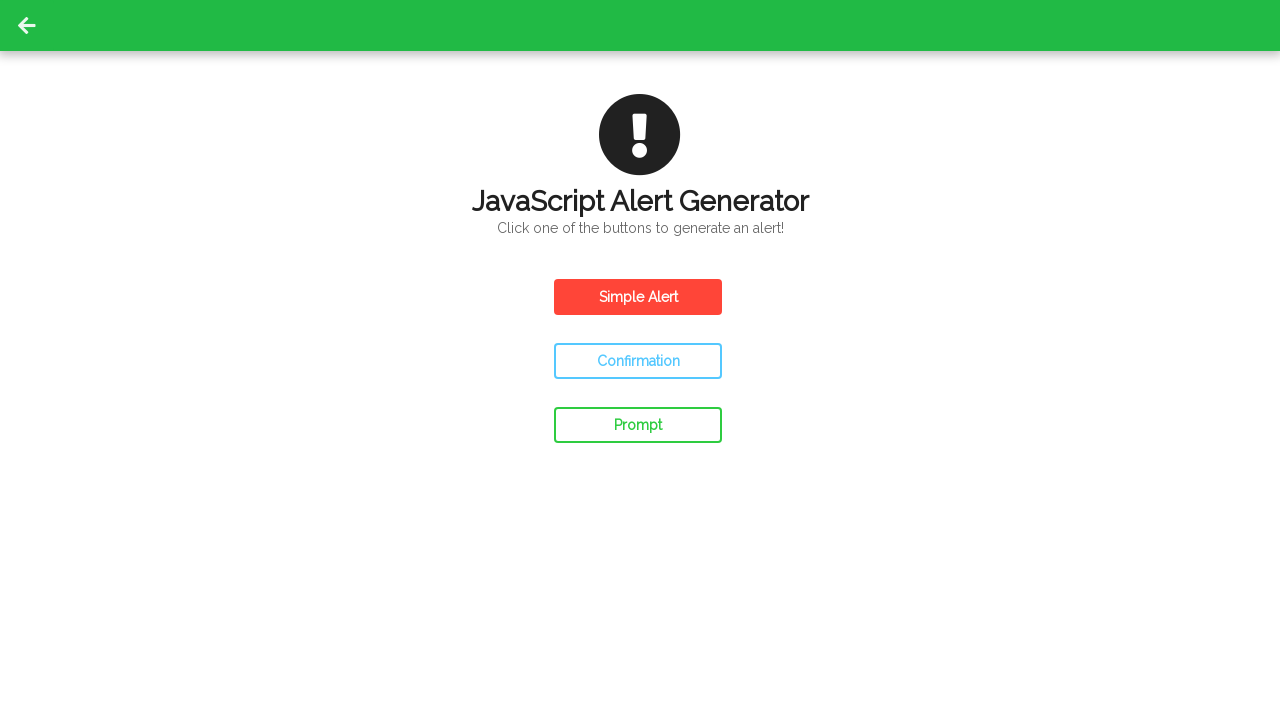

Set up dialog handler to accept alert
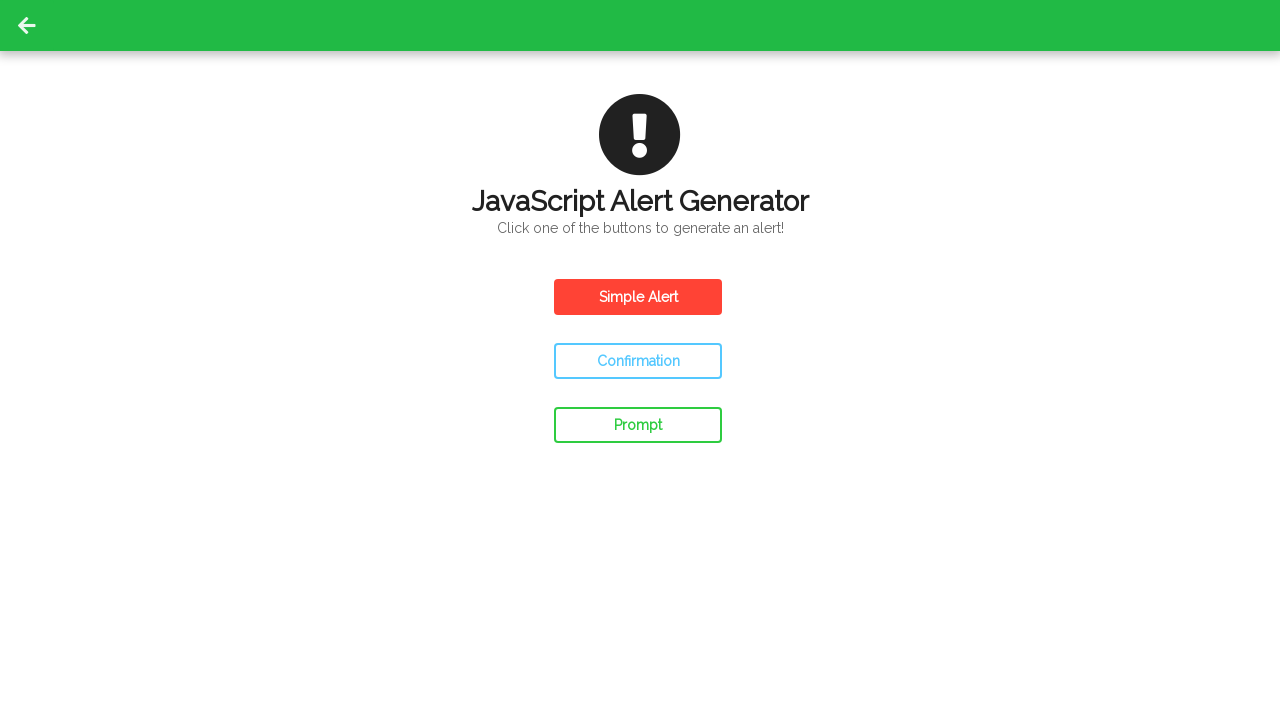

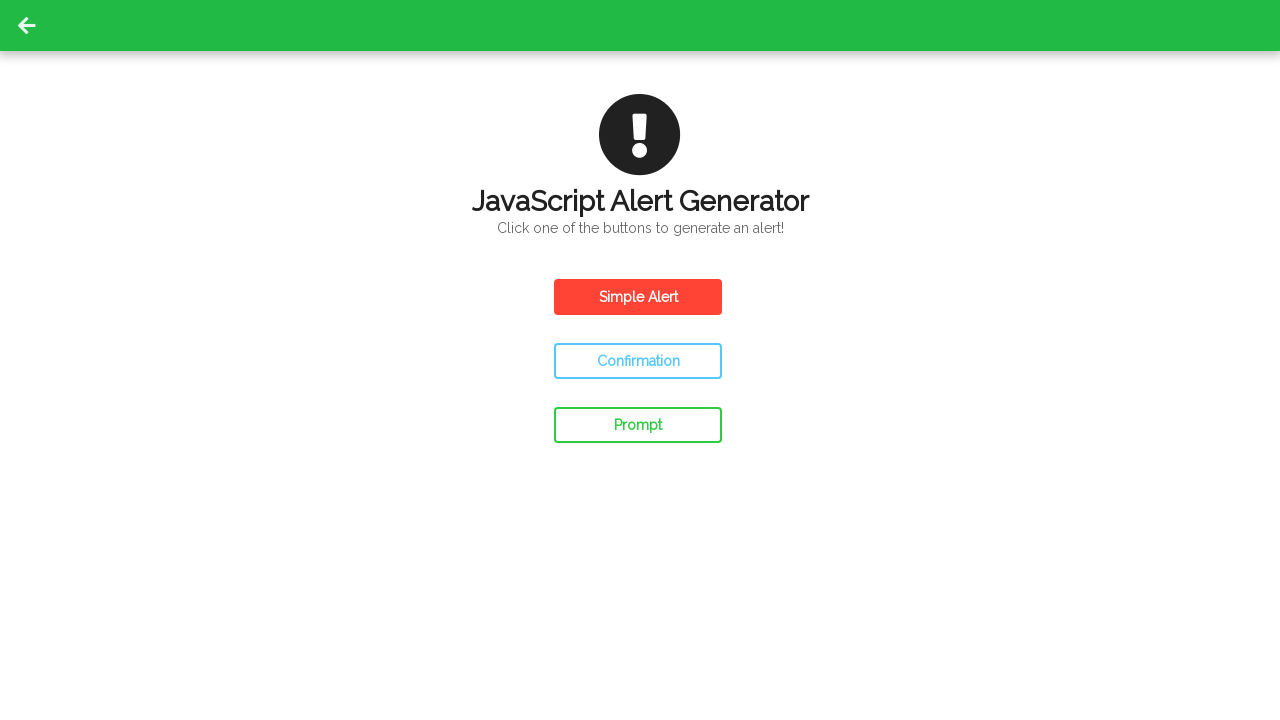